Tests dynamic loading Example 1 (hidden element) by clicking the first example link and then clicking the Start button to reveal the hidden element

Starting URL: https://the-internet.herokuapp.com/dynamic_loading

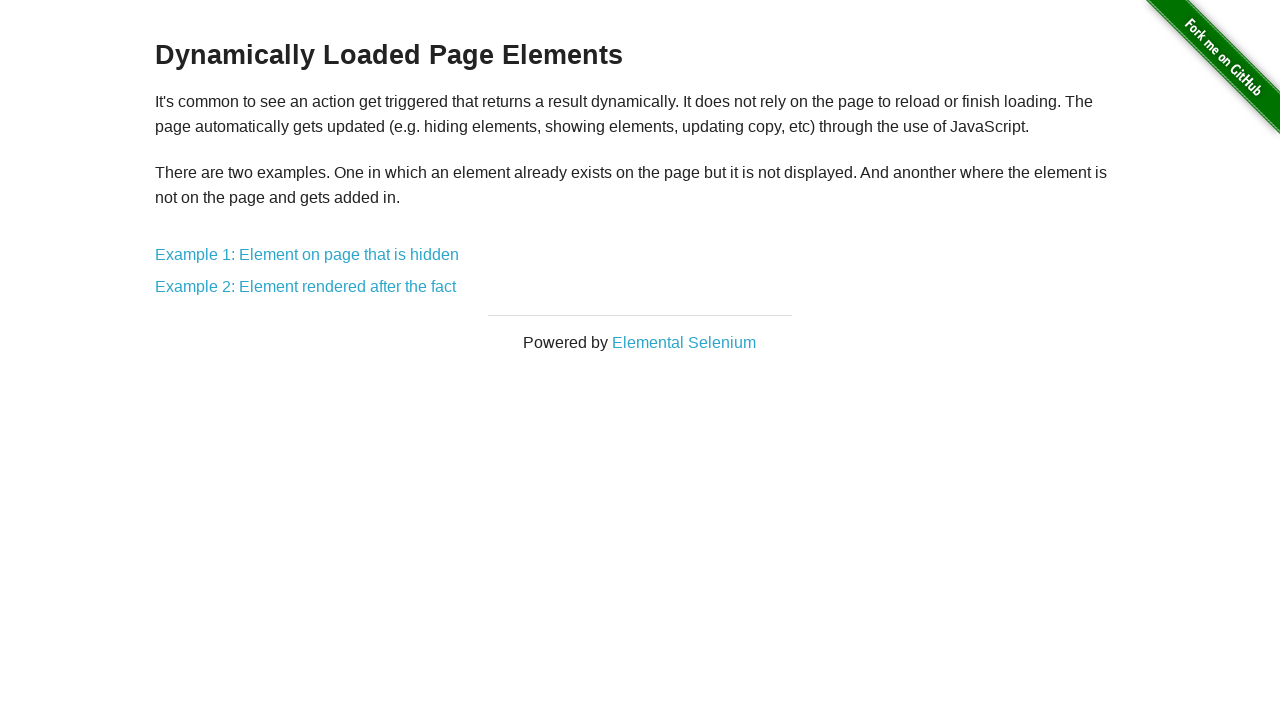

Clicked Example 1: Element on page that is hidden link at (307, 255) on internal:role=link[name="Example 1: Element on page that is hidden"i]
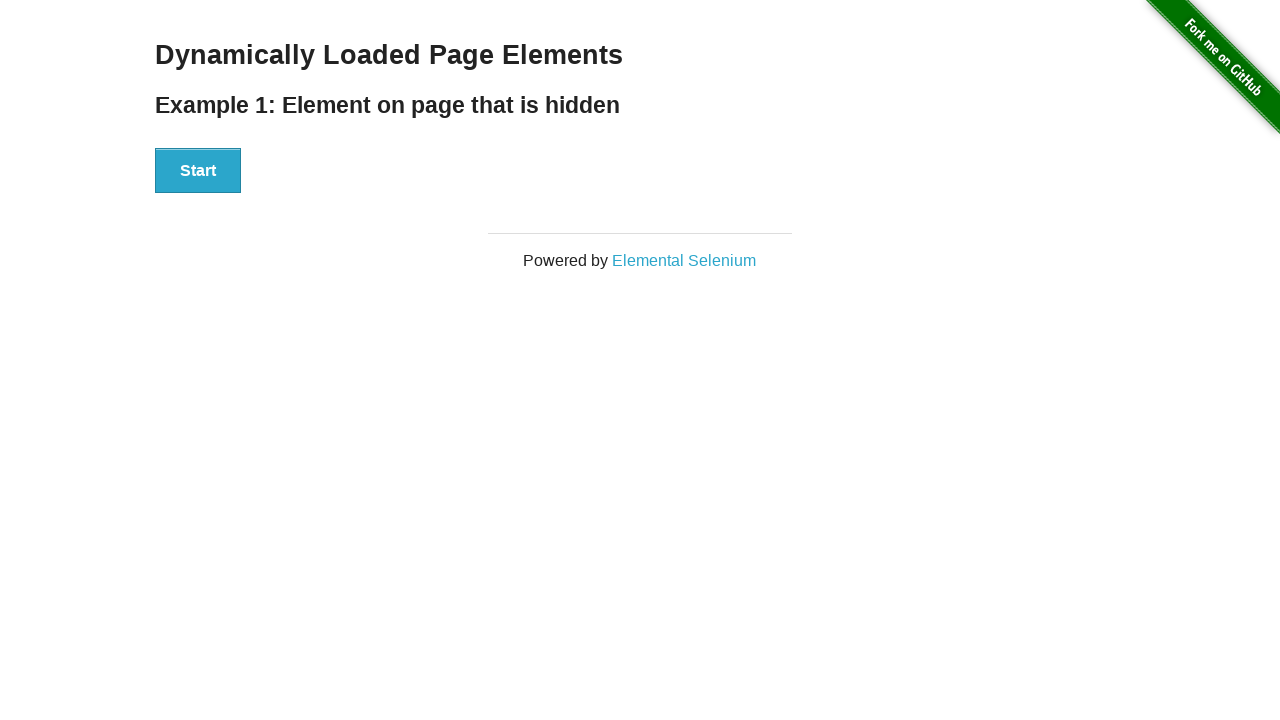

Clicked Start button to initiate dynamic loading at (198, 171) on internal:role=button[name="Start"i]
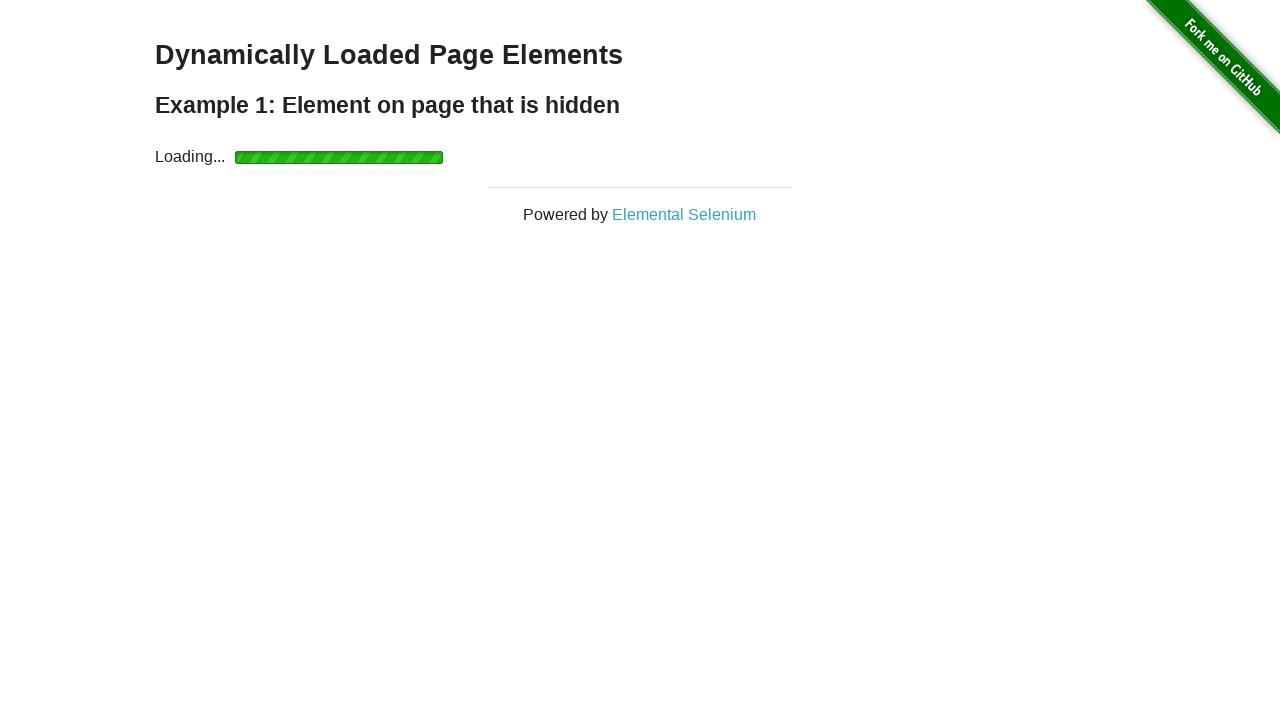

Hidden element revealed after loading completed
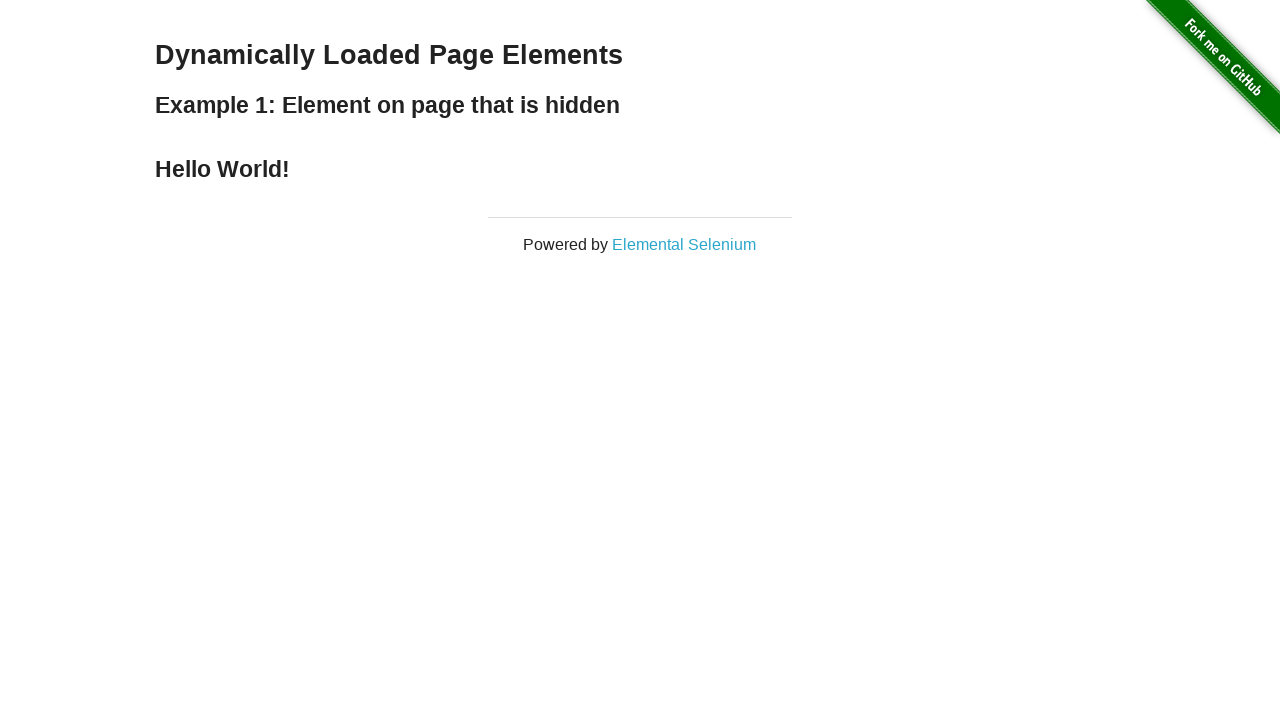

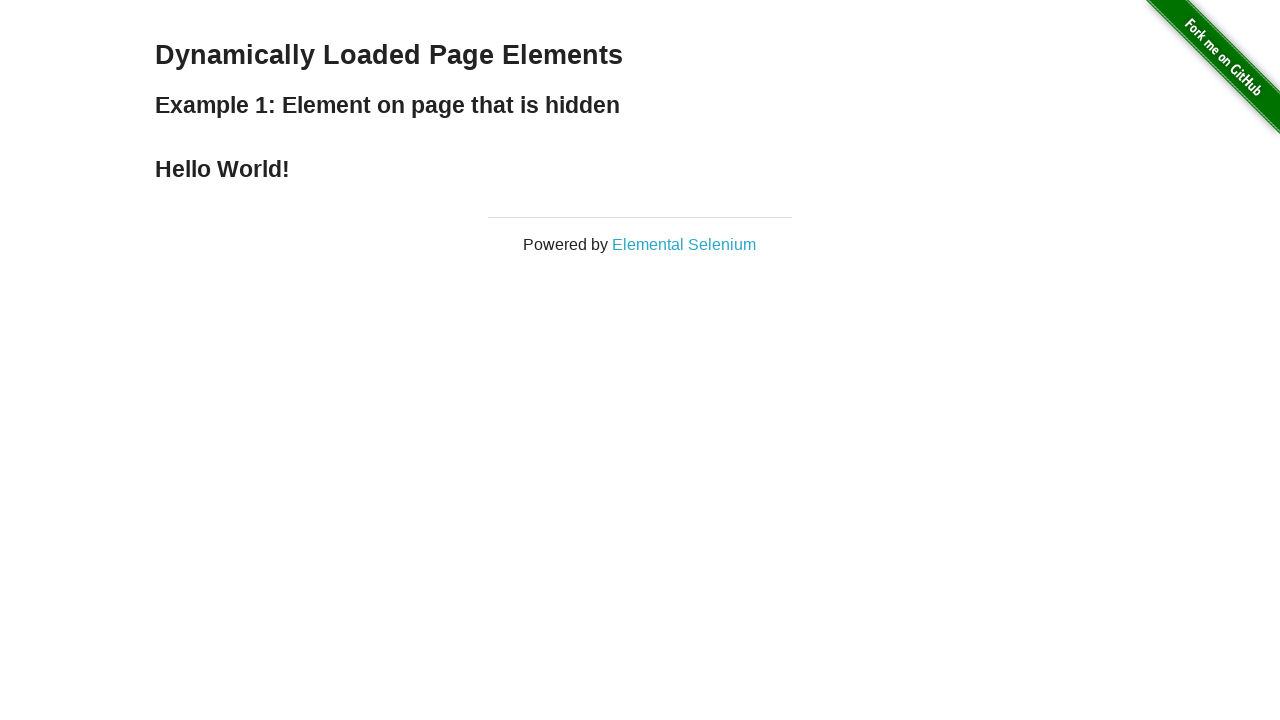